Navigates to Rahul Shetty Academy website and verifies the page loads by checking the page title

Starting URL: https://rahulshettyacademy.com

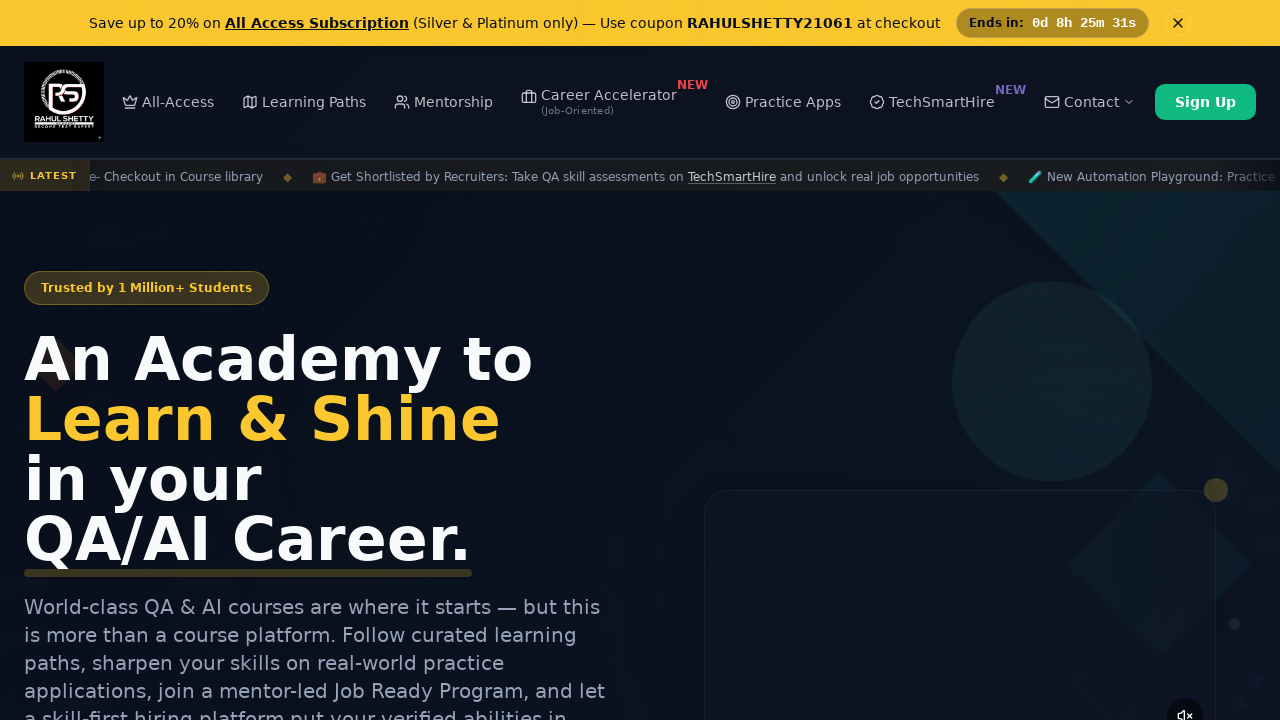

Waited for page to reach domcontentloaded state on Rahul Shetty Academy website
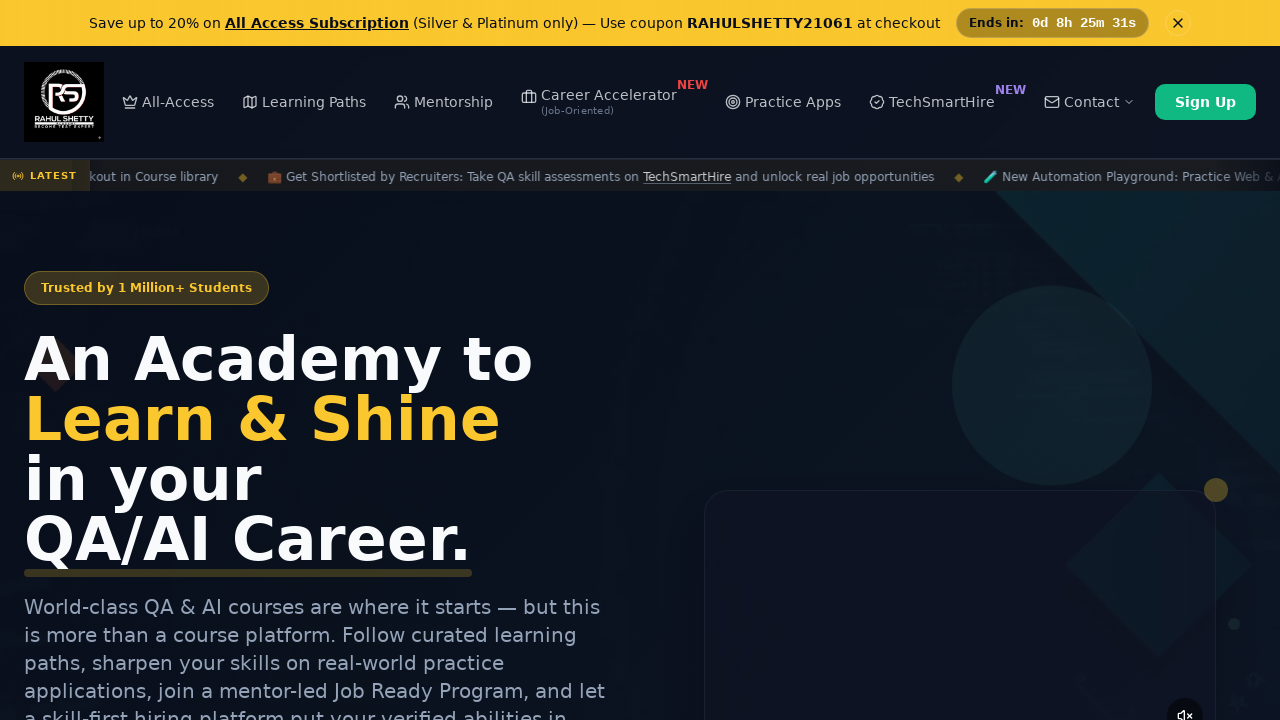

Retrieved and printed page title: Rahul Shetty Academy | QA Automation, Playwright, AI Testing & Online Training
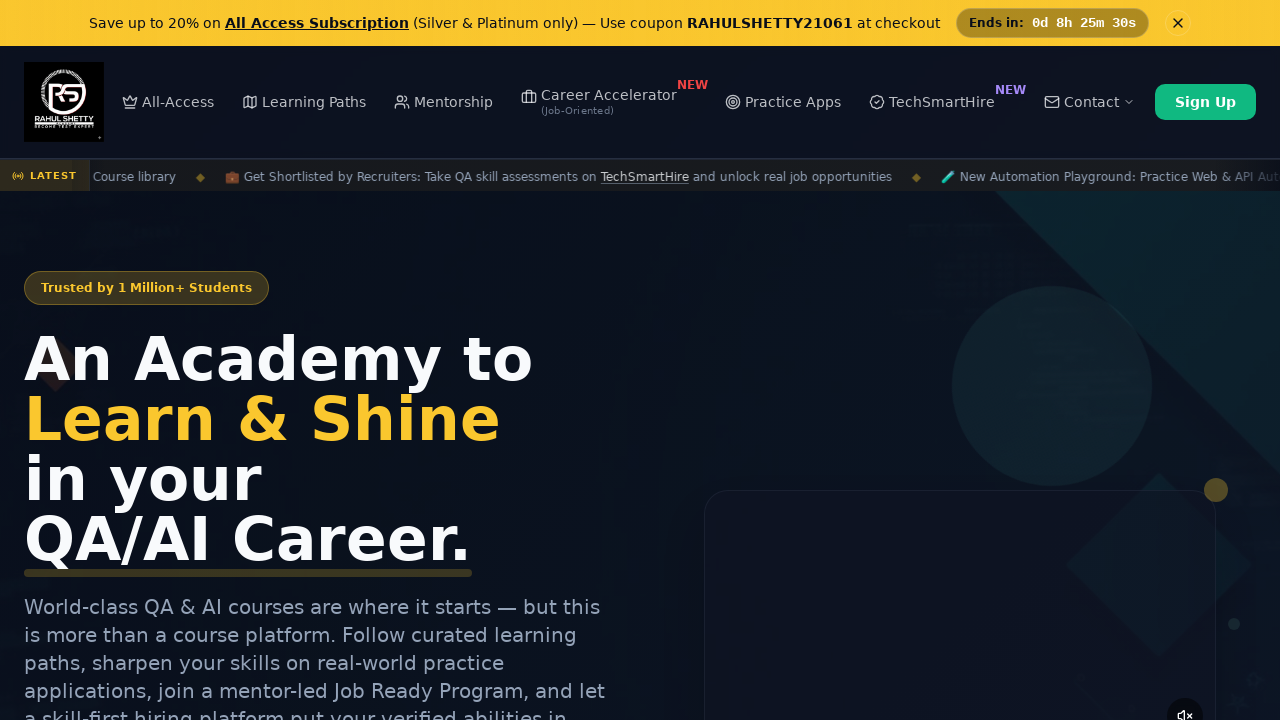

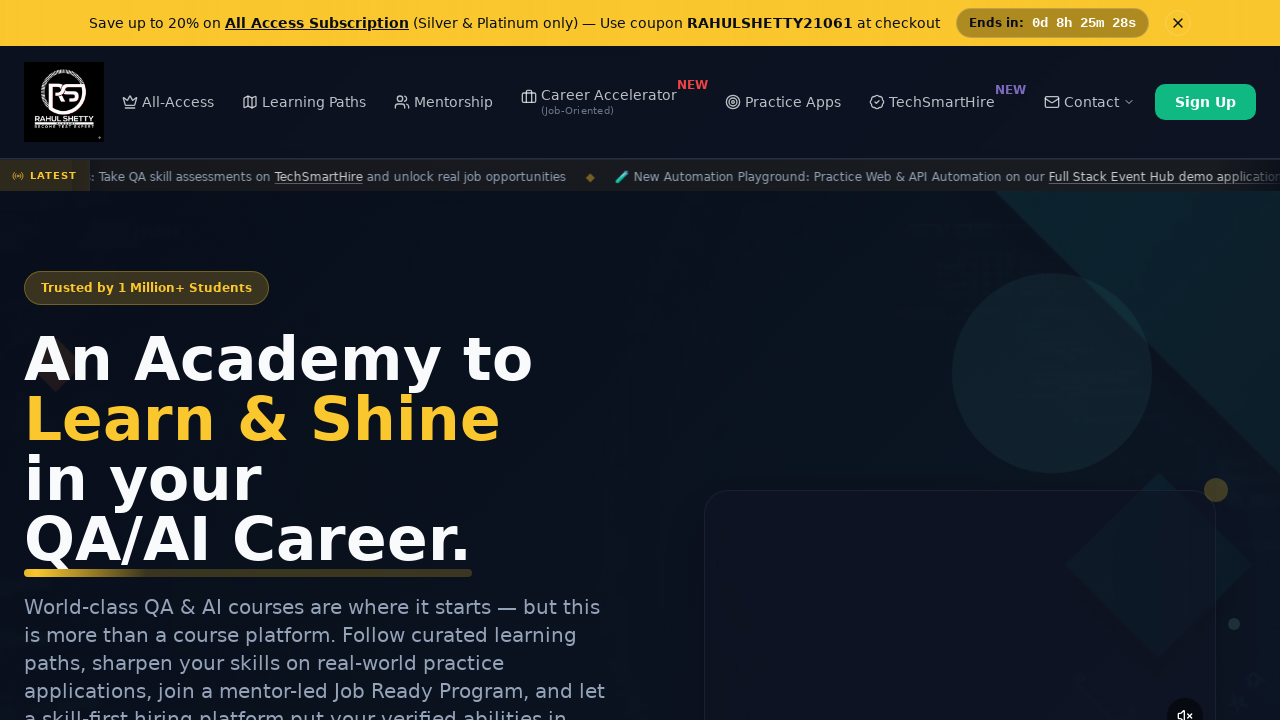